Tests multi-select dropdown functionality by selecting multiple options (Volvo and Opel) using Ctrl+Click in a standard HTML select element

Starting URL: https://demoqa.com/select-menu

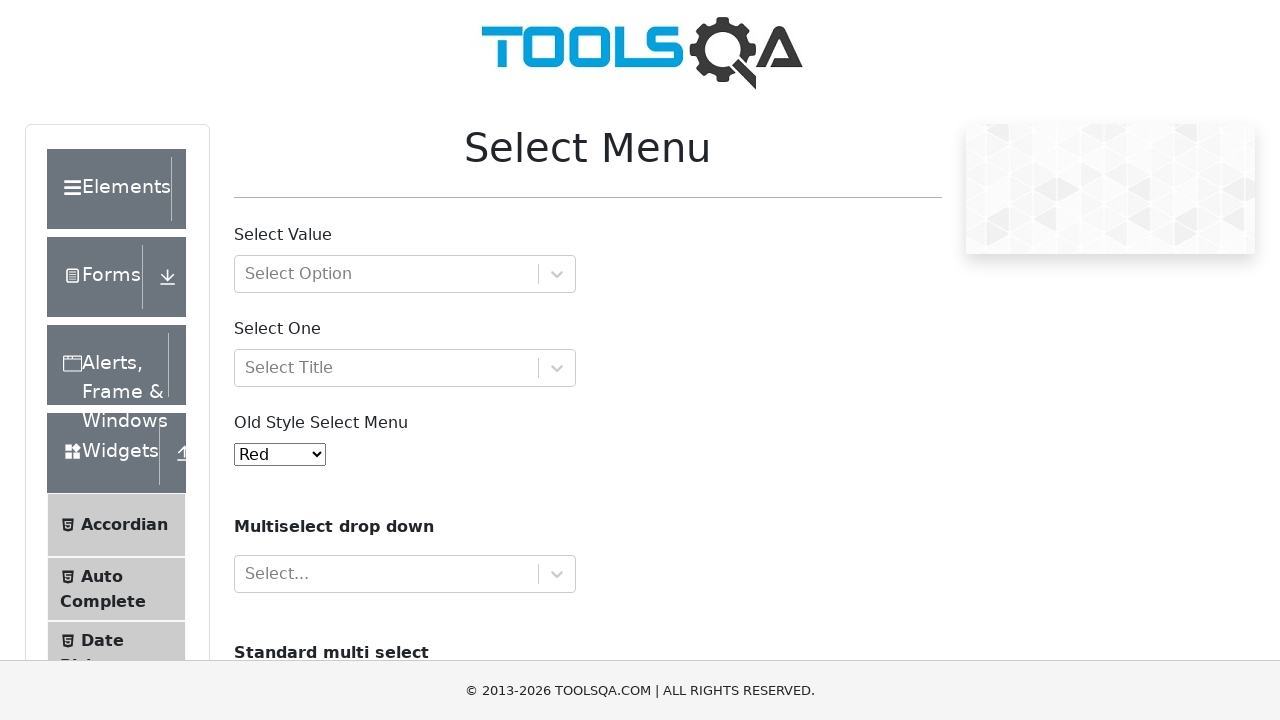

Scrolled down to reveal multi-select dropdown
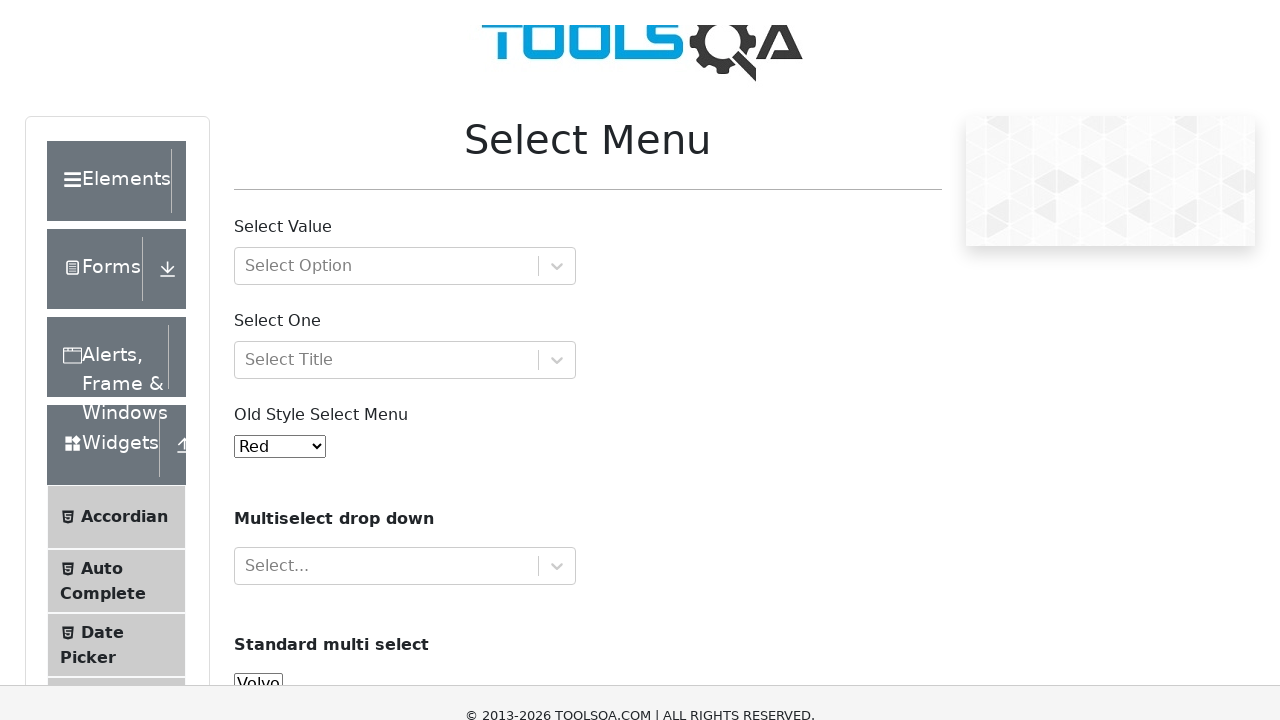

Multi-select dropdown #cars became visible
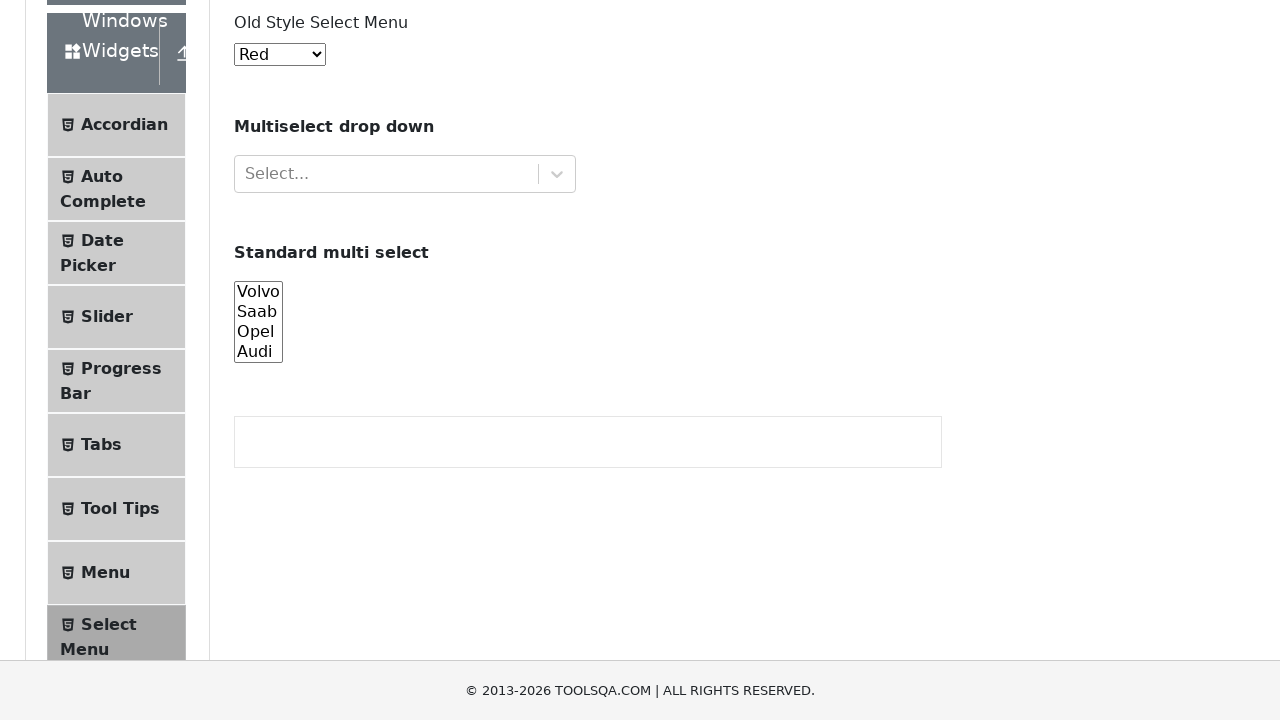

Ctrl+Clicked Volvo option to select it at (258, 292) on option[value='volvo']
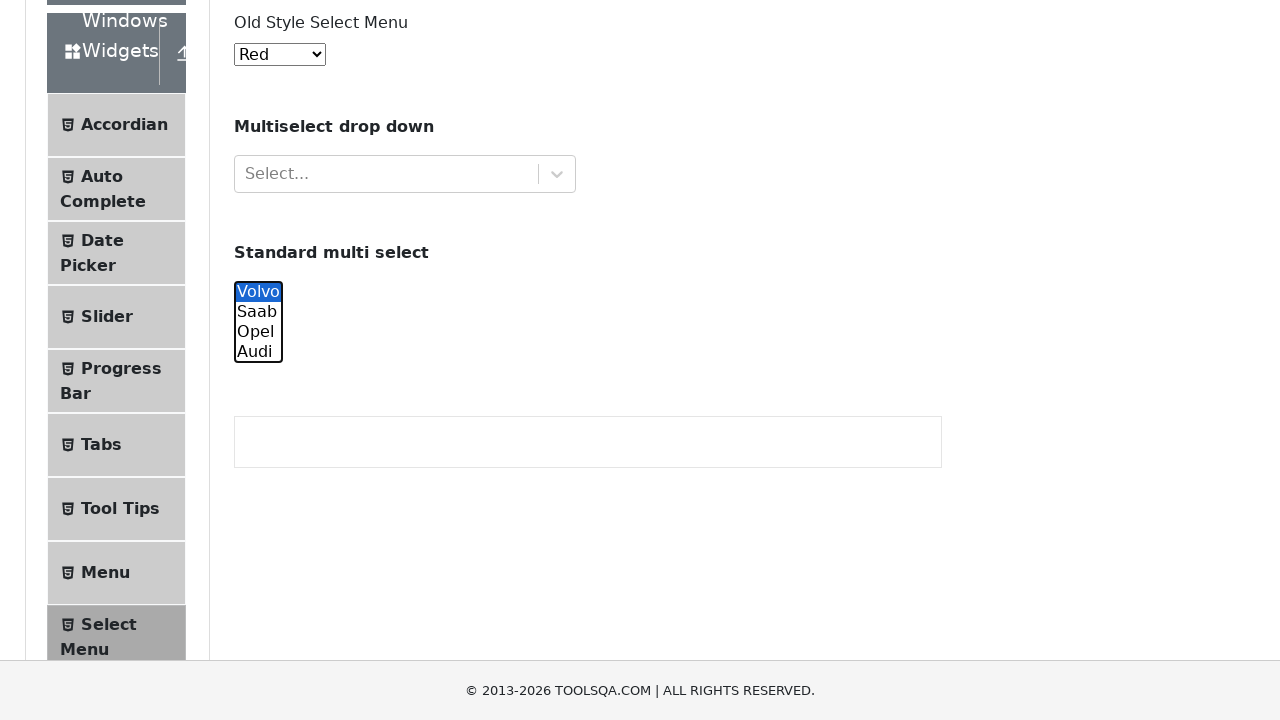

Ctrl+Clicked Opel option to select it at (258, 332) on option[value='opel']
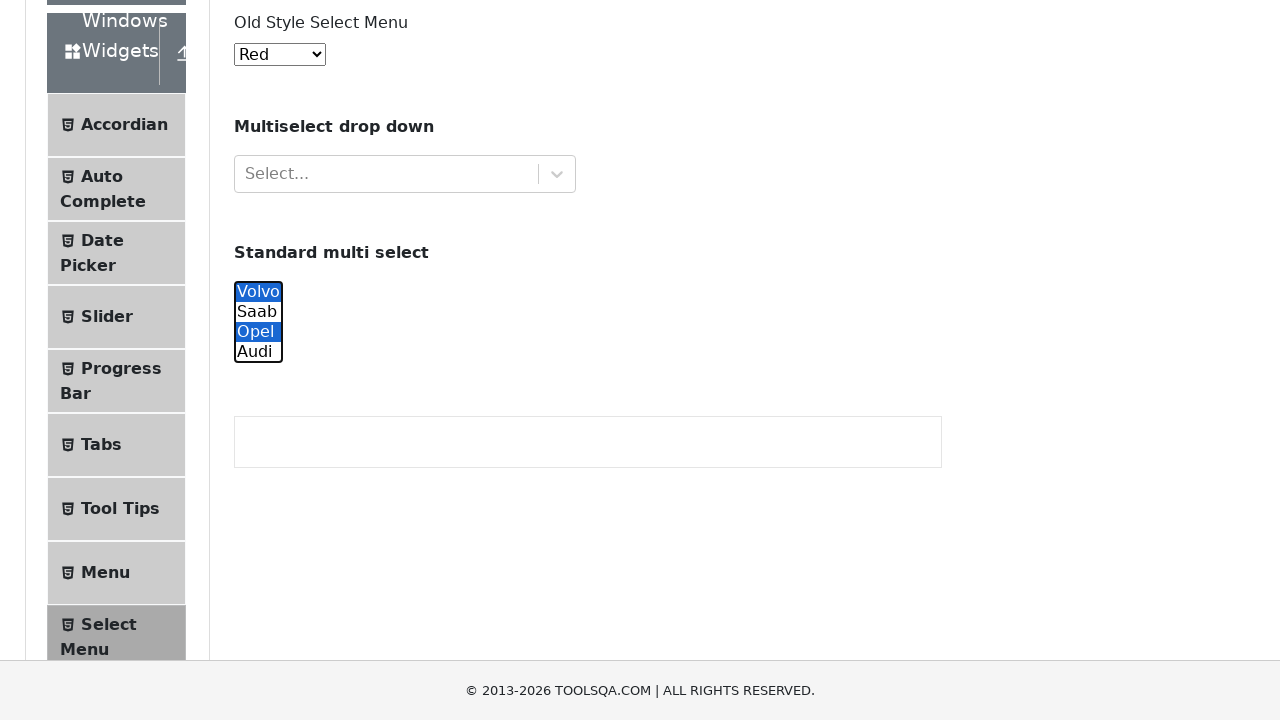

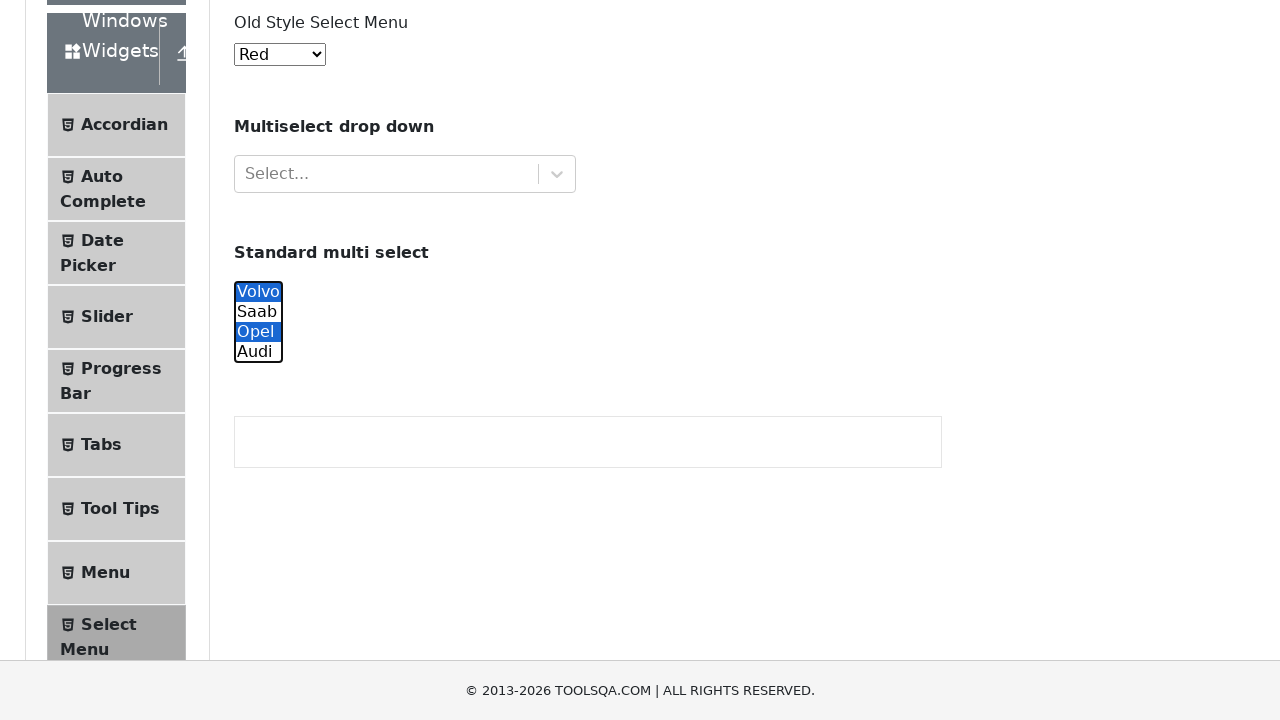